Tests JavaScript delay functionality by clicking a start button and waiting for a countdown to complete with "Liftoff!" text

Starting URL: https://practice-automation.com/

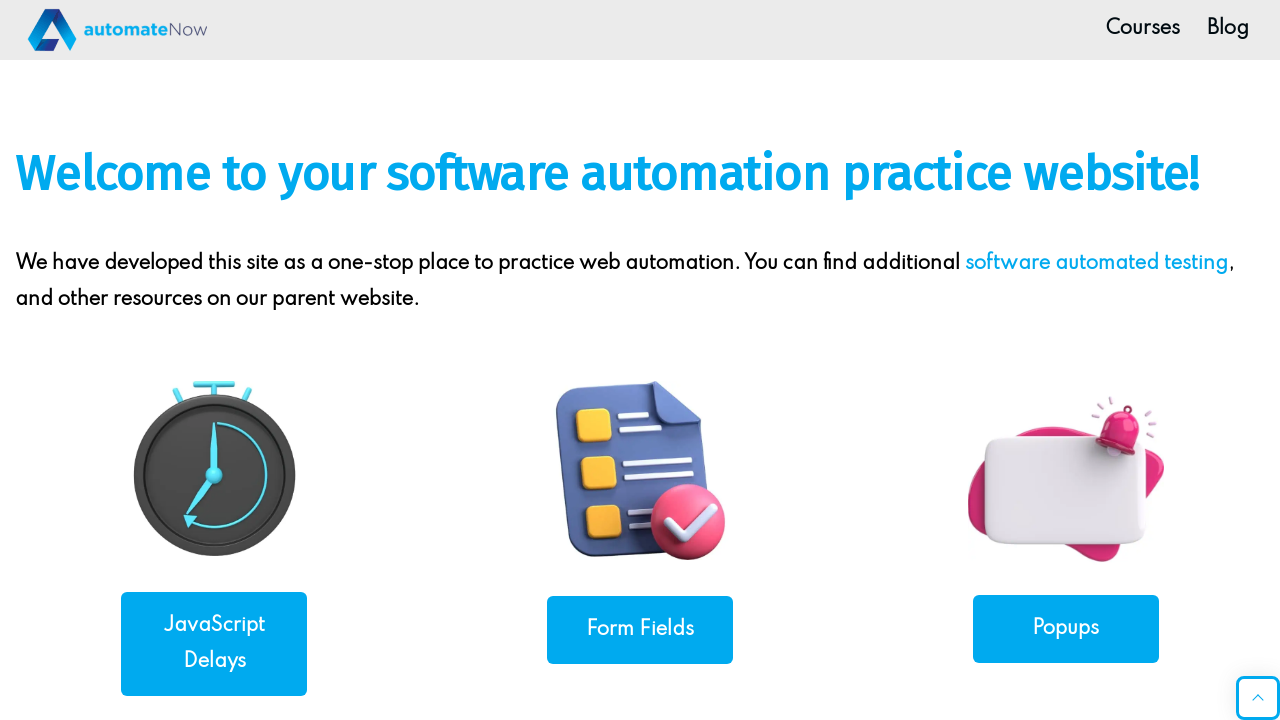

Navigated to practice-automation.com home page
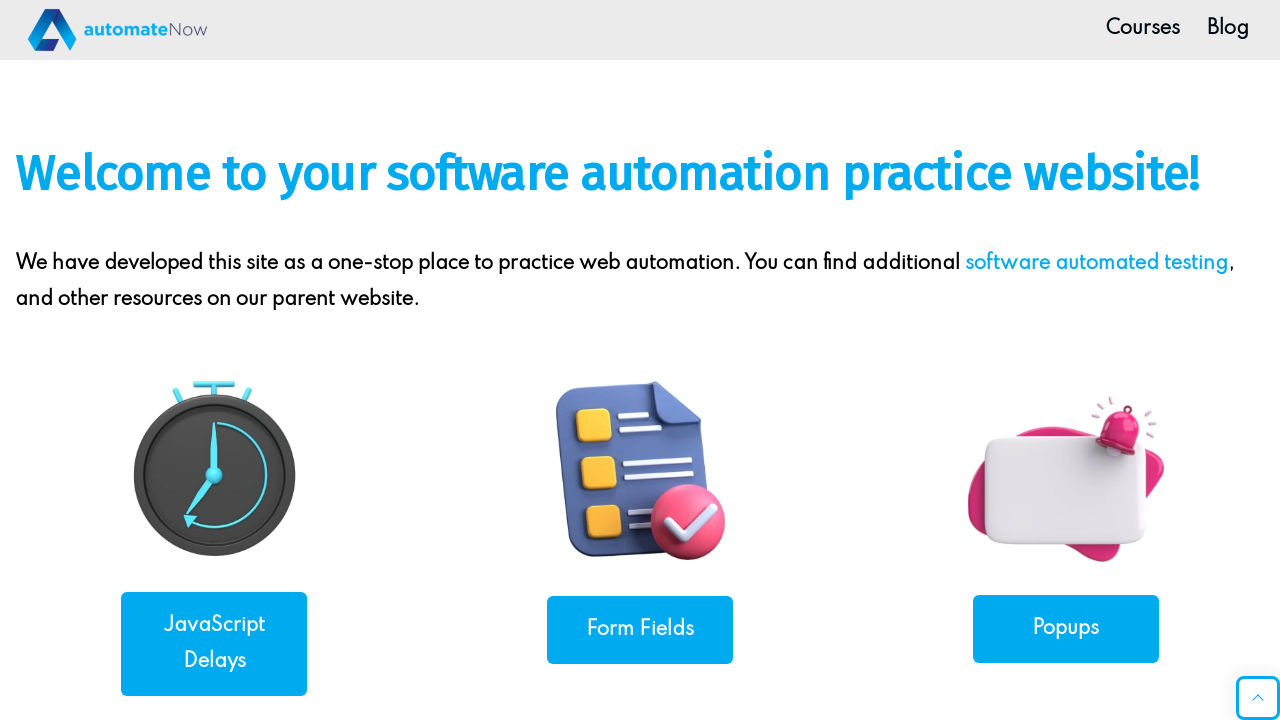

Clicked JavaScript Delays link at (214, 644) on a:has-text('JavaScript Delays')
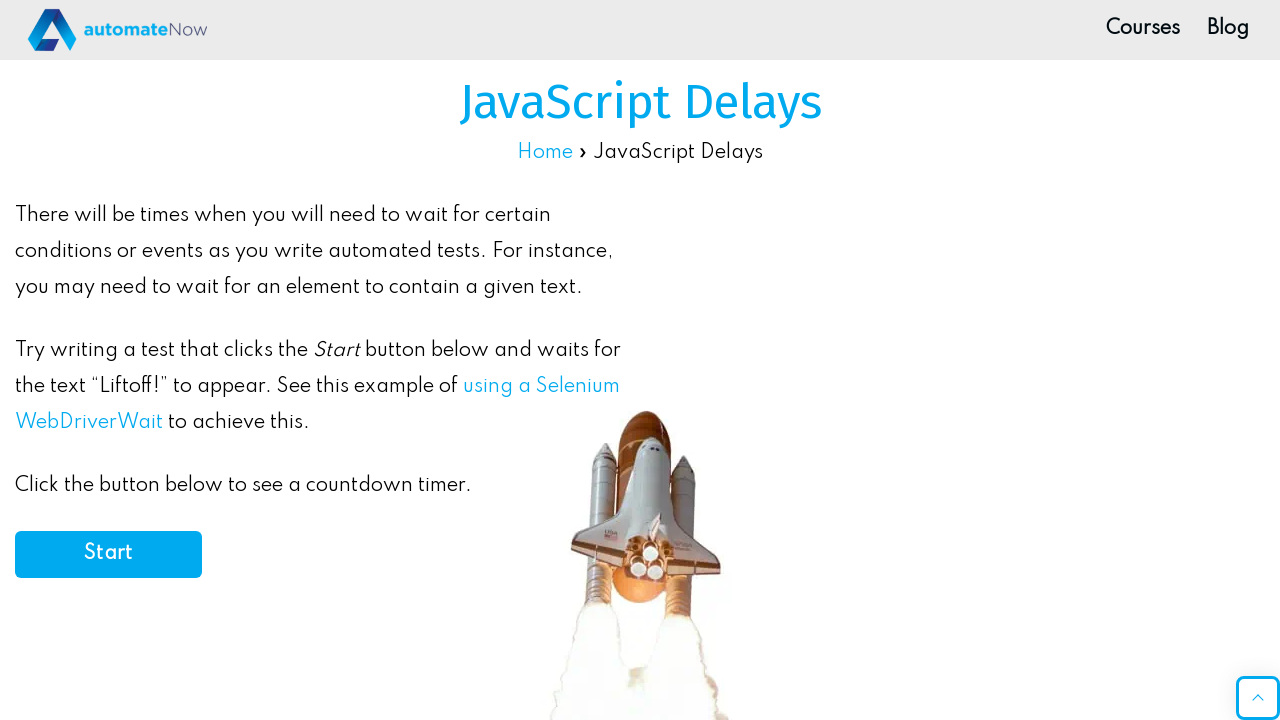

Clicked Start button to begin countdown at (108, 554) on #start
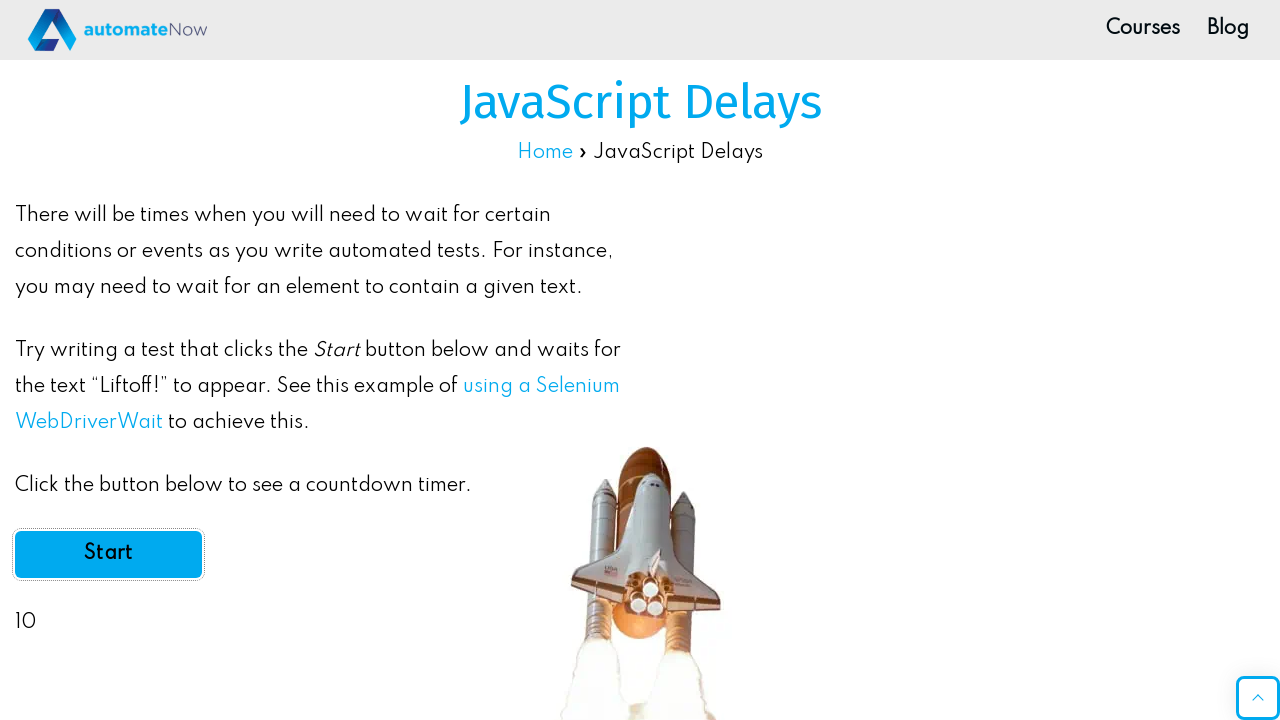

Countdown completed with 'Liftoff!' text displayed
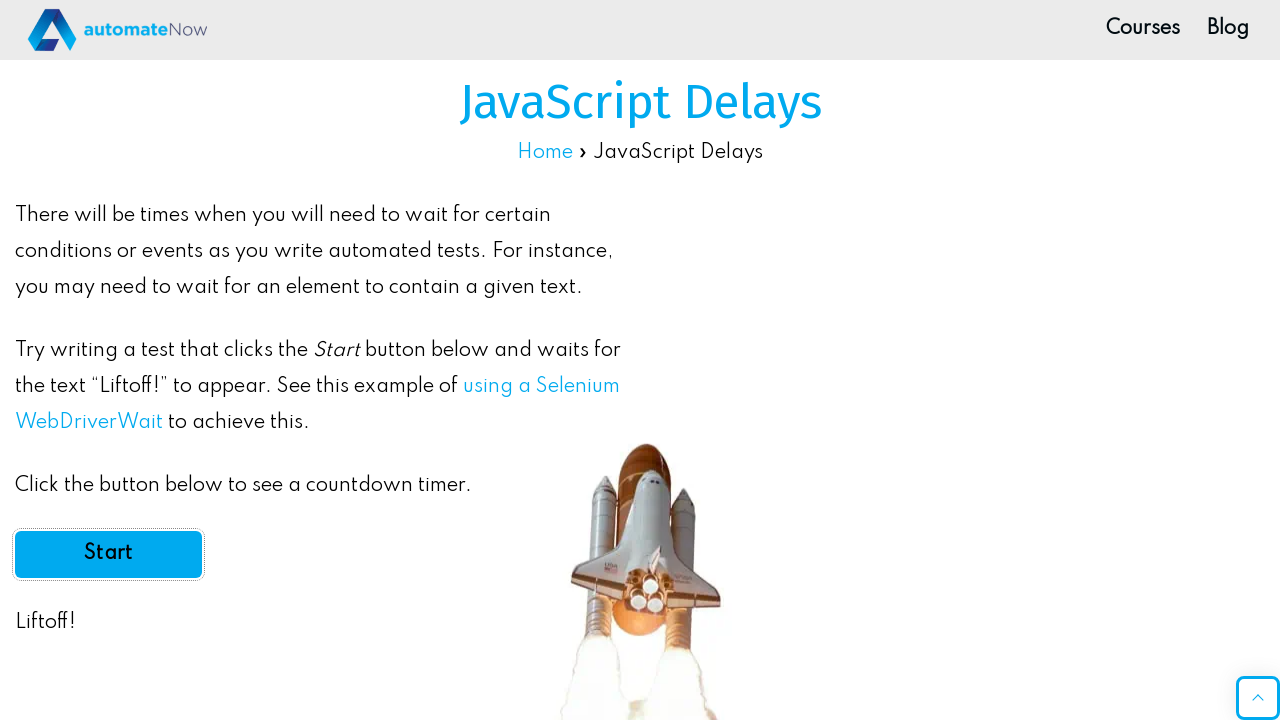

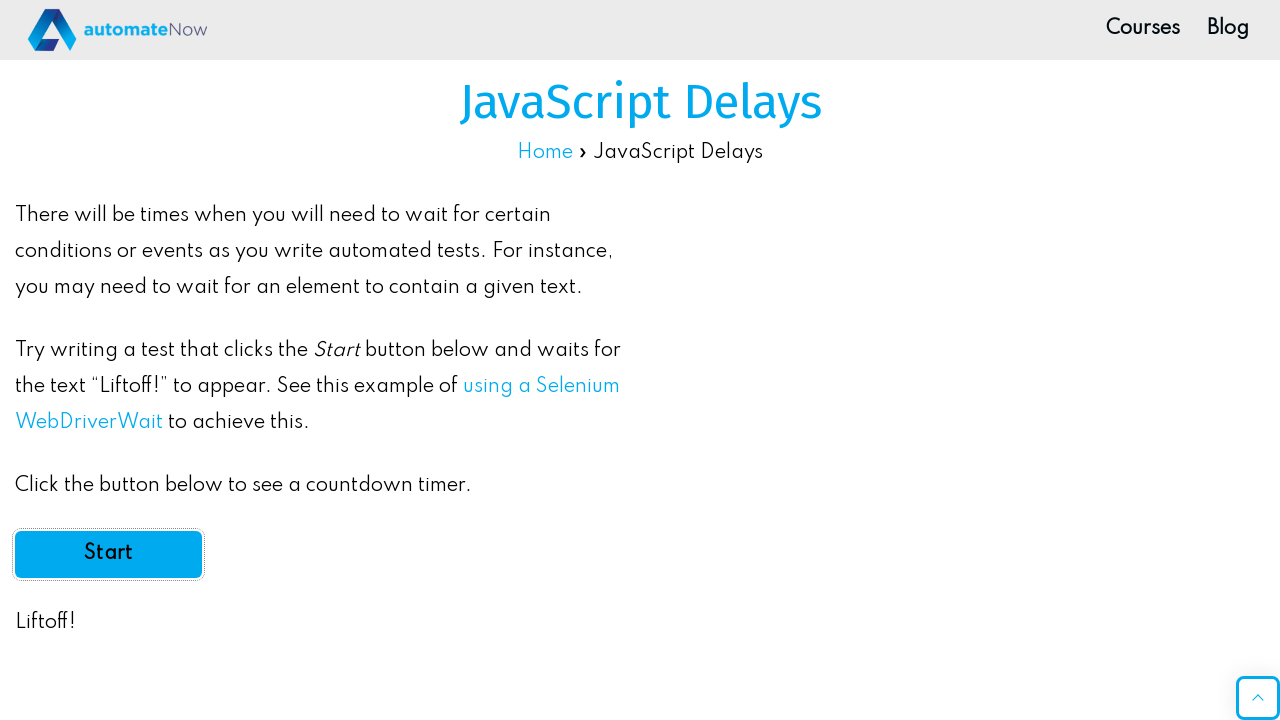